Tests that a todo item is removed when edited to an empty string

Starting URL: https://demo.playwright.dev/todomvc

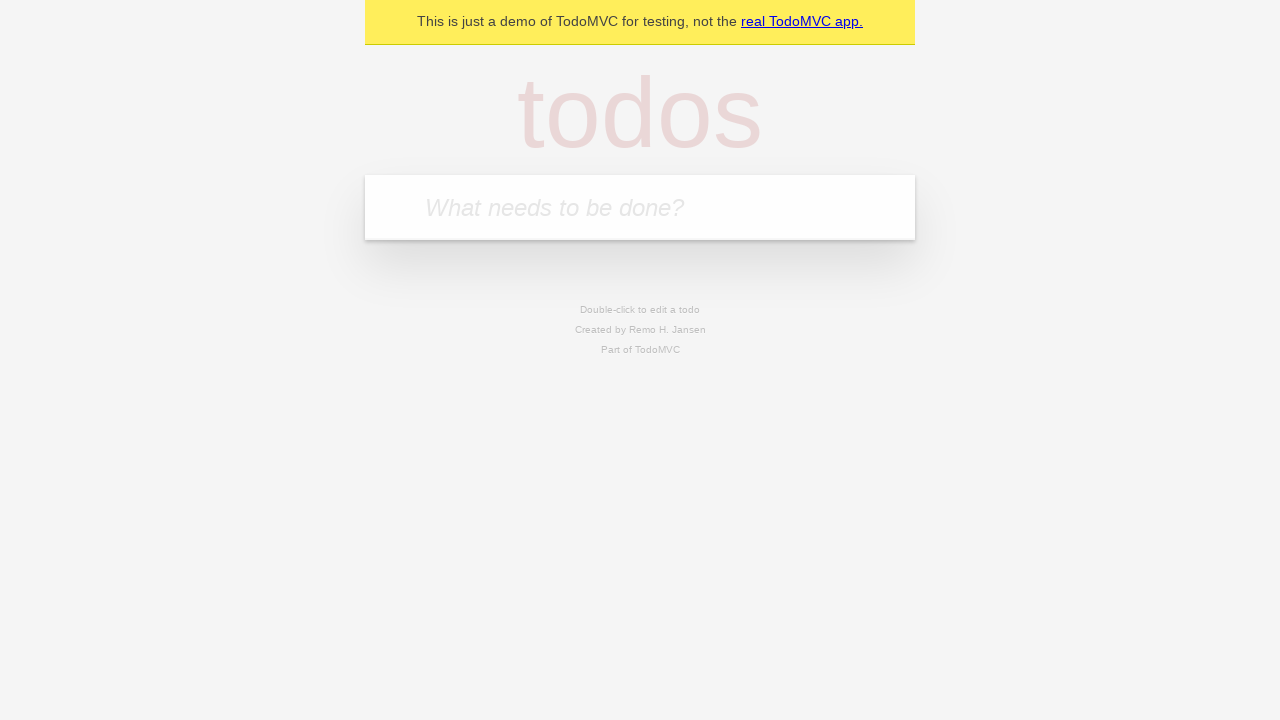

Filled todo input with 'buy some cheese' on internal:attr=[placeholder="What needs to be done?"i]
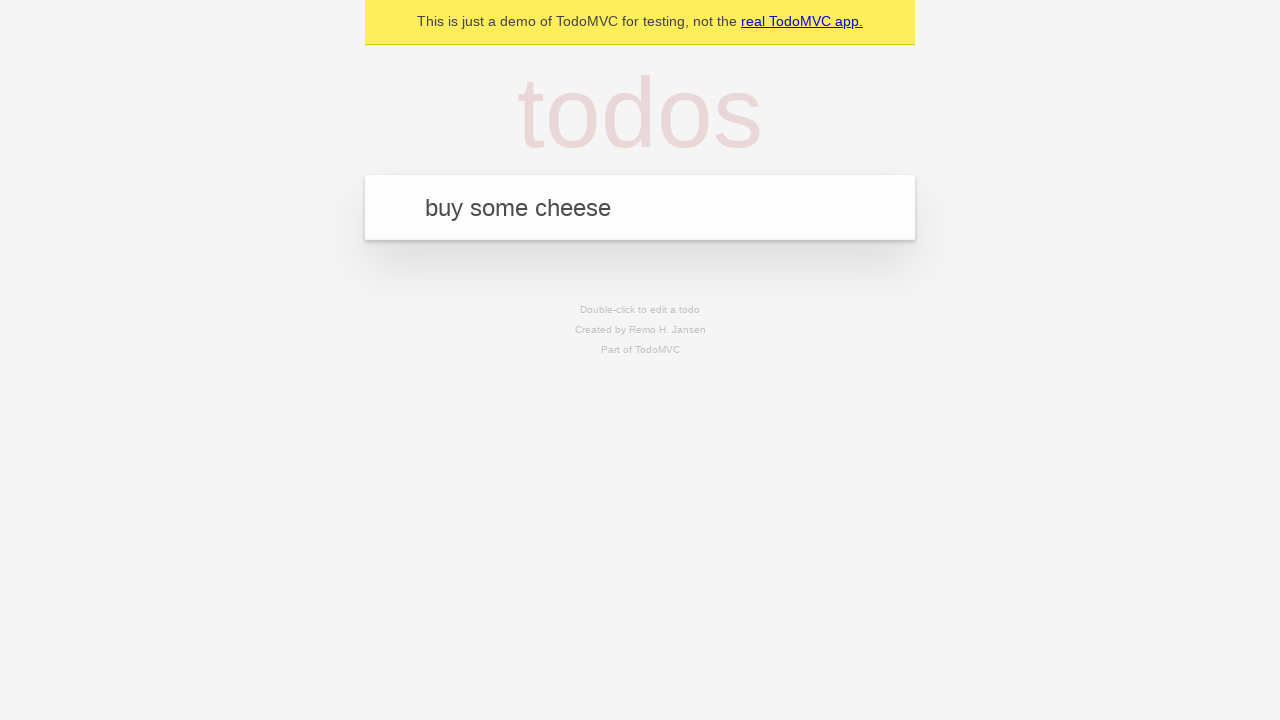

Pressed Enter to create first todo item on internal:attr=[placeholder="What needs to be done?"i]
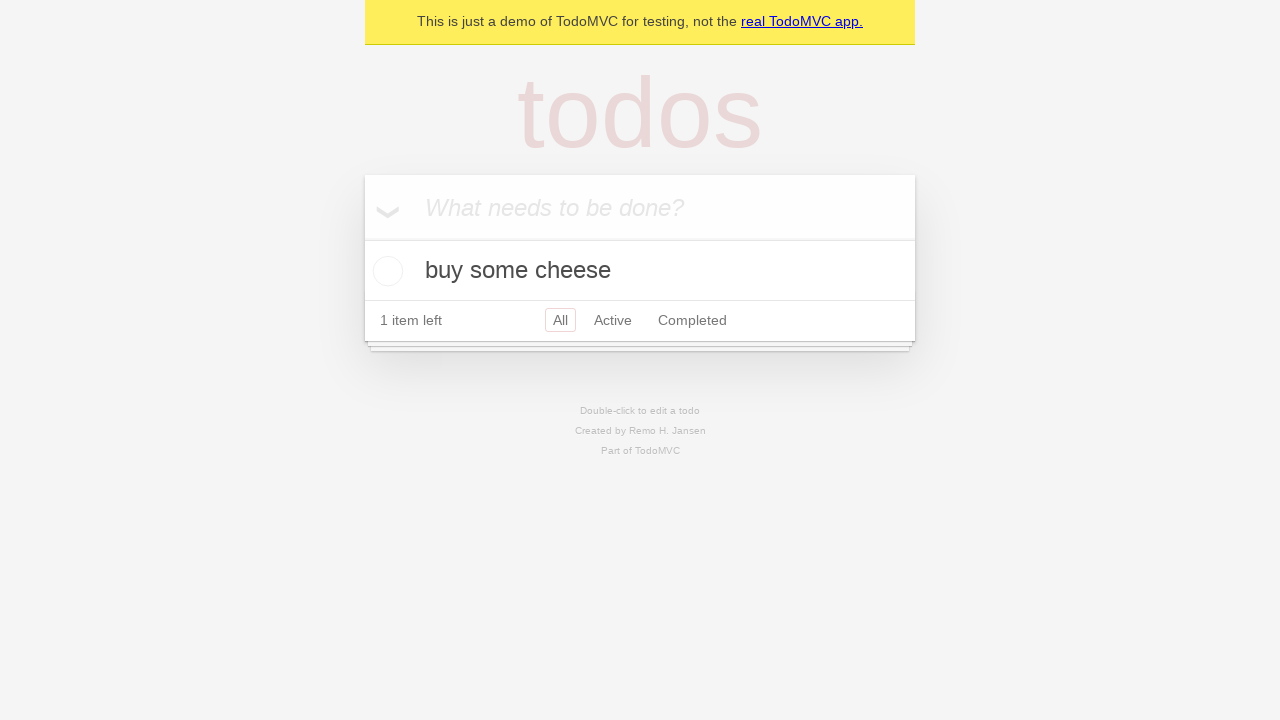

Filled todo input with 'feed the cat' on internal:attr=[placeholder="What needs to be done?"i]
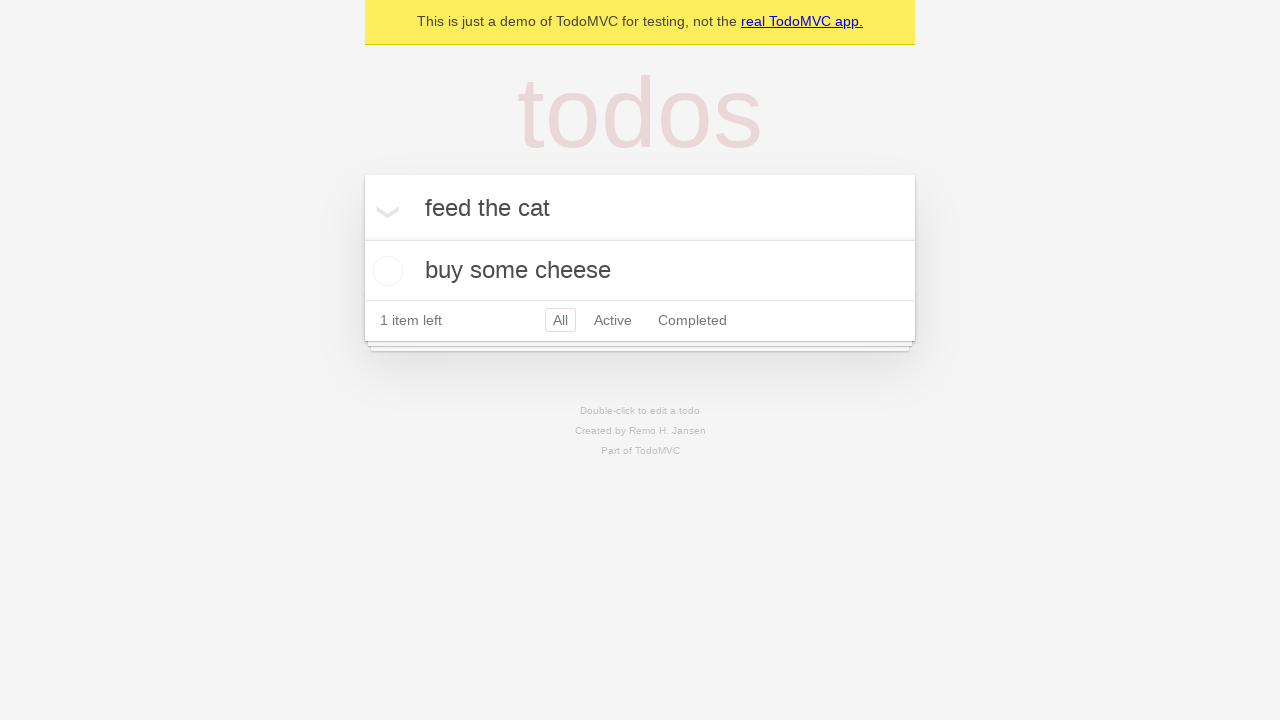

Pressed Enter to create second todo item on internal:attr=[placeholder="What needs to be done?"i]
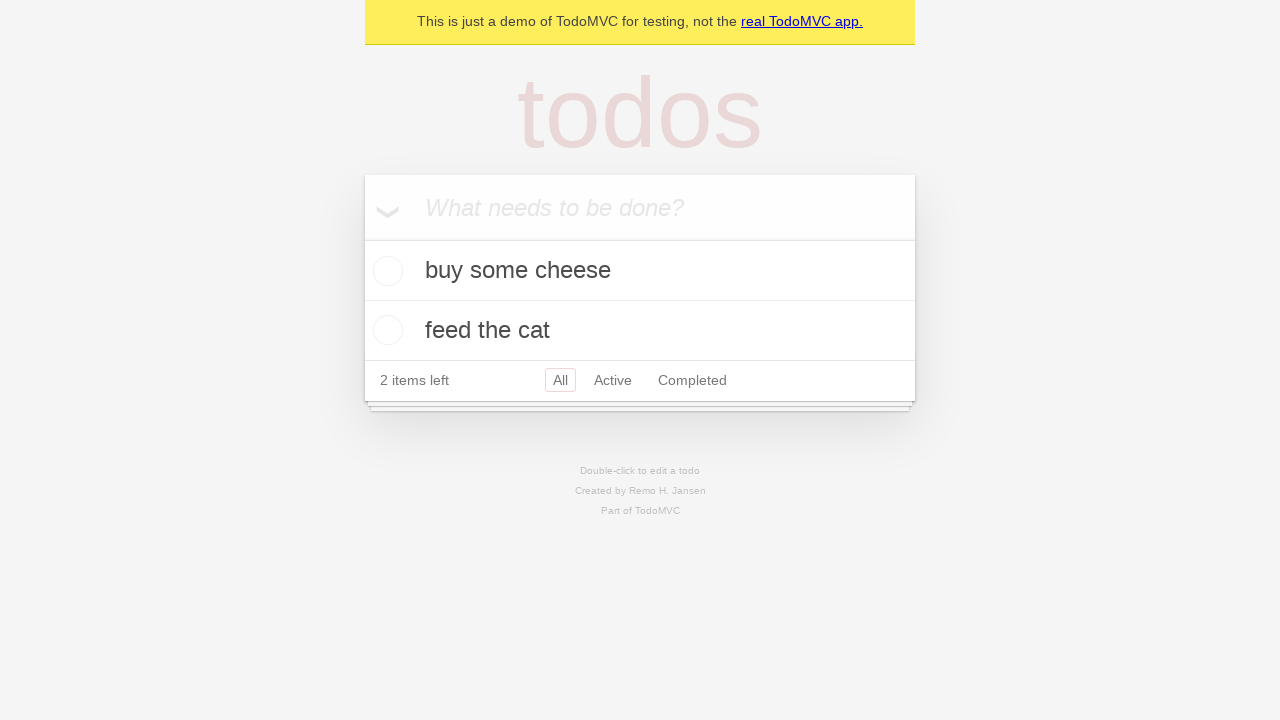

Filled todo input with 'book a doctors appointment' on internal:attr=[placeholder="What needs to be done?"i]
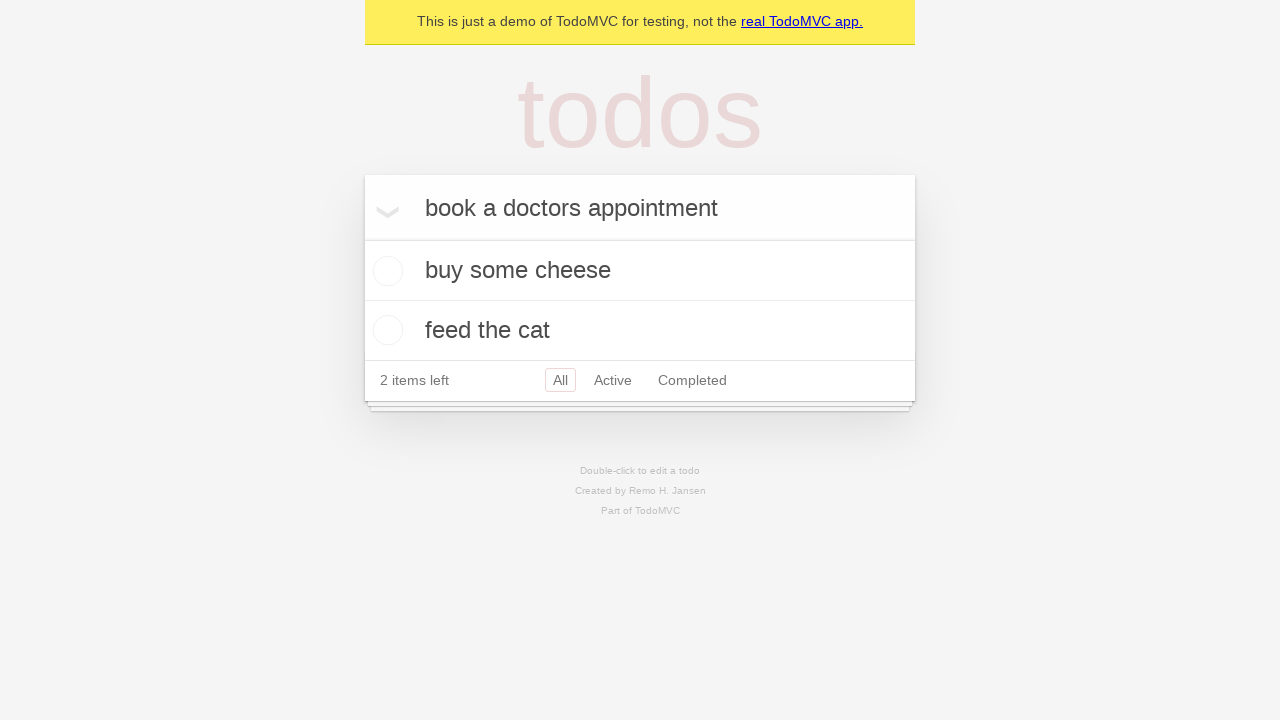

Pressed Enter to create third todo item on internal:attr=[placeholder="What needs to be done?"i]
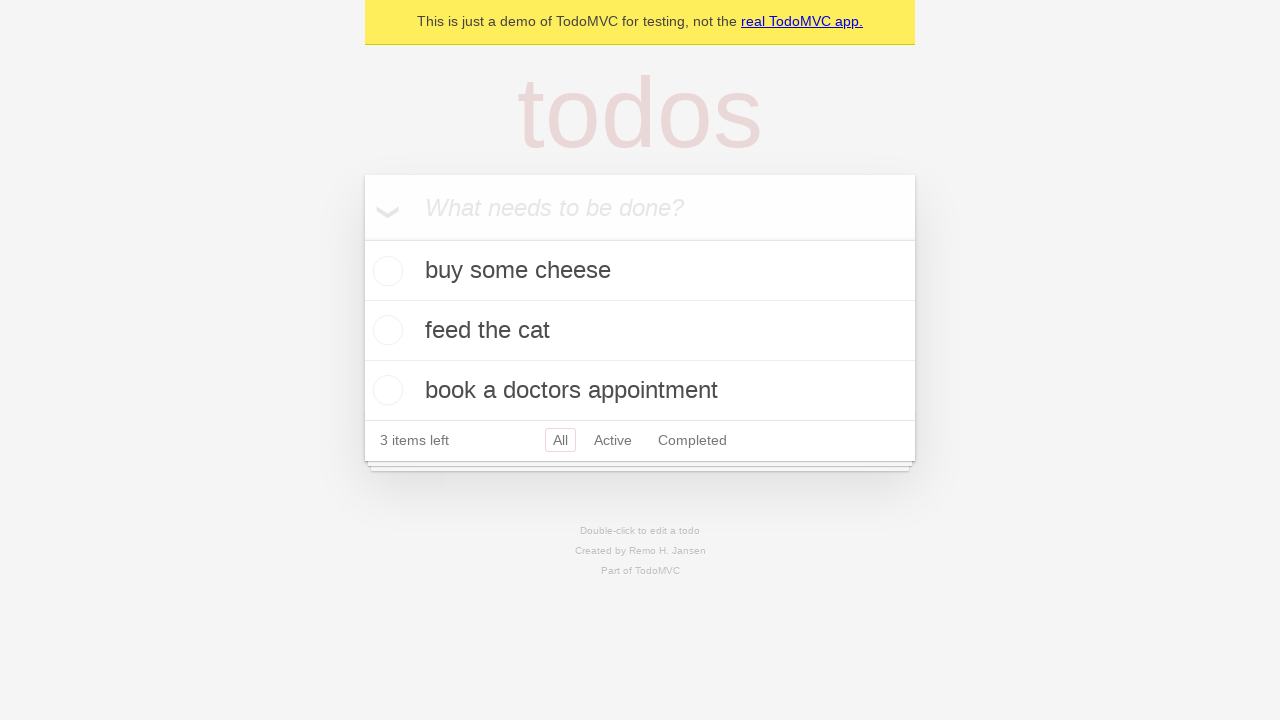

Double-clicked second todo item to enter edit mode at (640, 331) on internal:testid=[data-testid="todo-item"s] >> nth=1
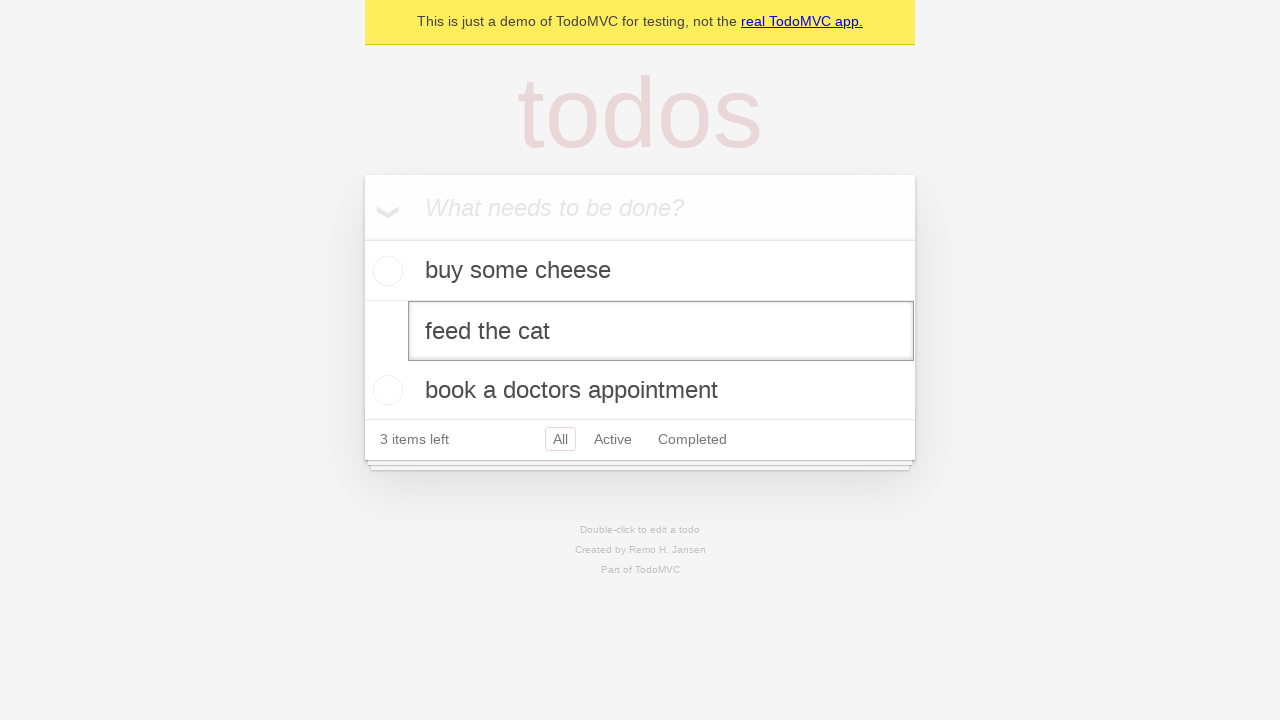

Cleared the text in the edit field on internal:testid=[data-testid="todo-item"s] >> nth=1 >> internal:role=textbox[nam
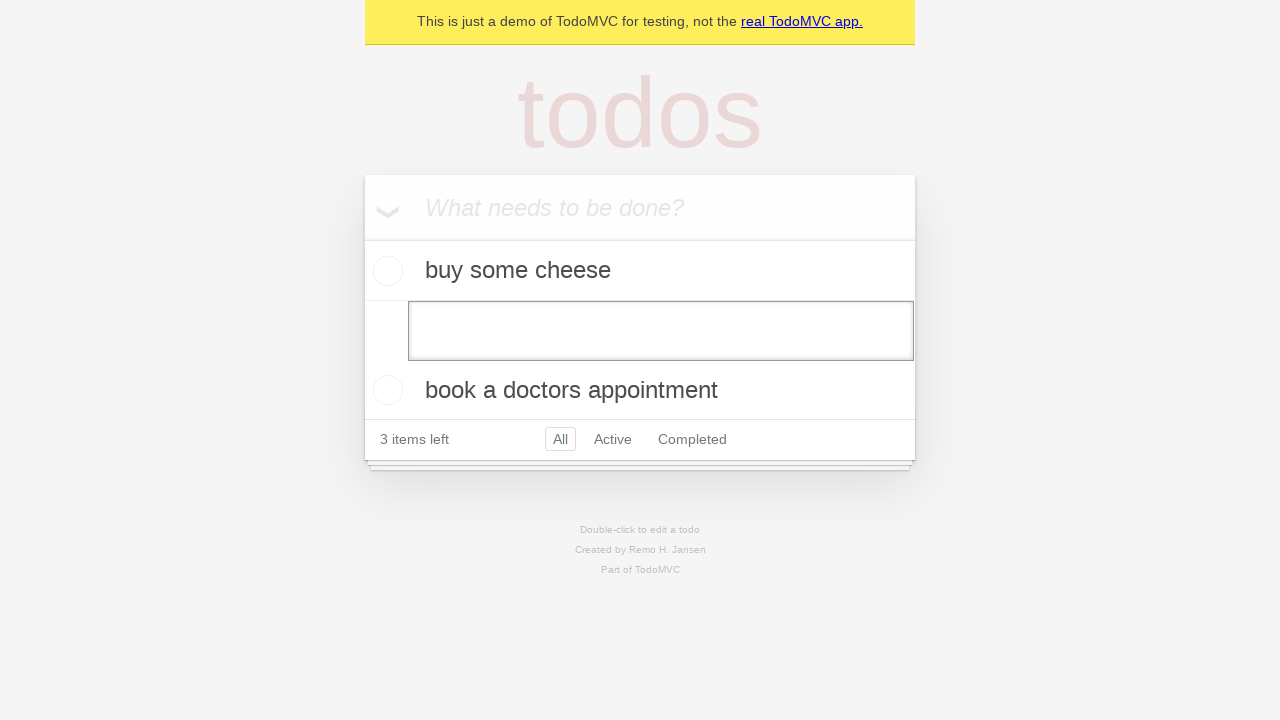

Pressed Enter to confirm empty text - todo item removed on internal:testid=[data-testid="todo-item"s] >> nth=1 >> internal:role=textbox[nam
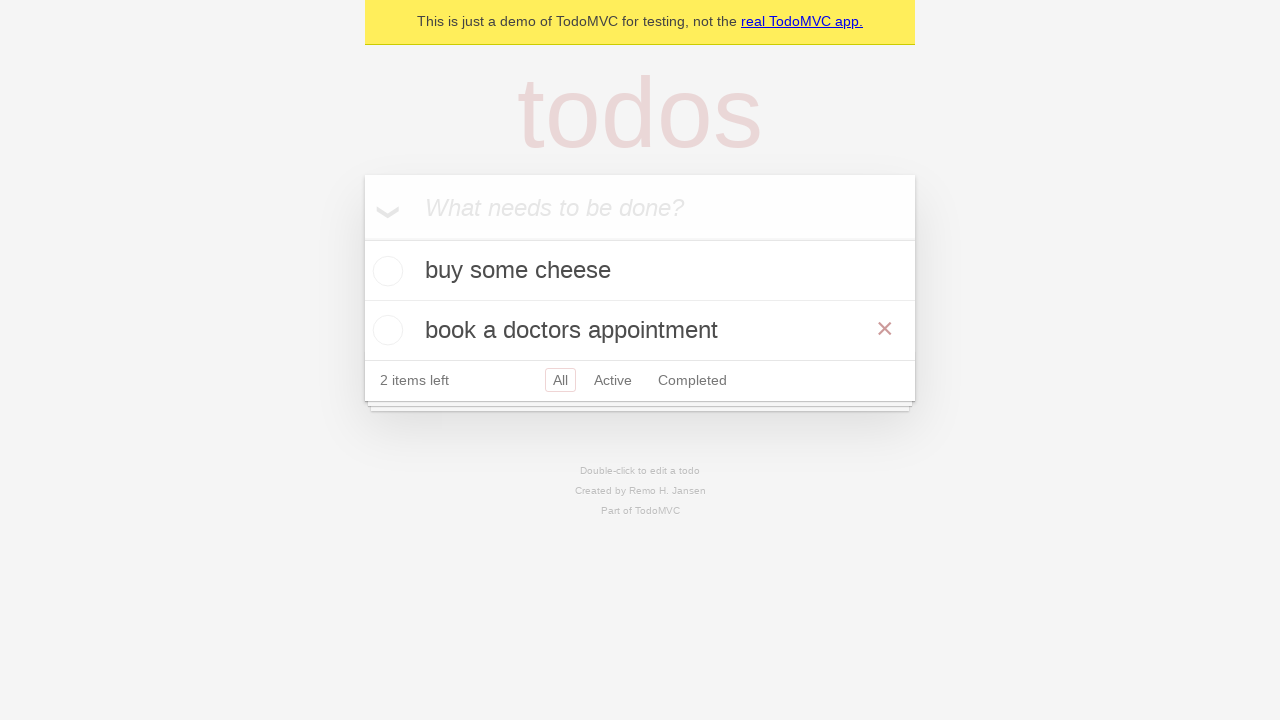

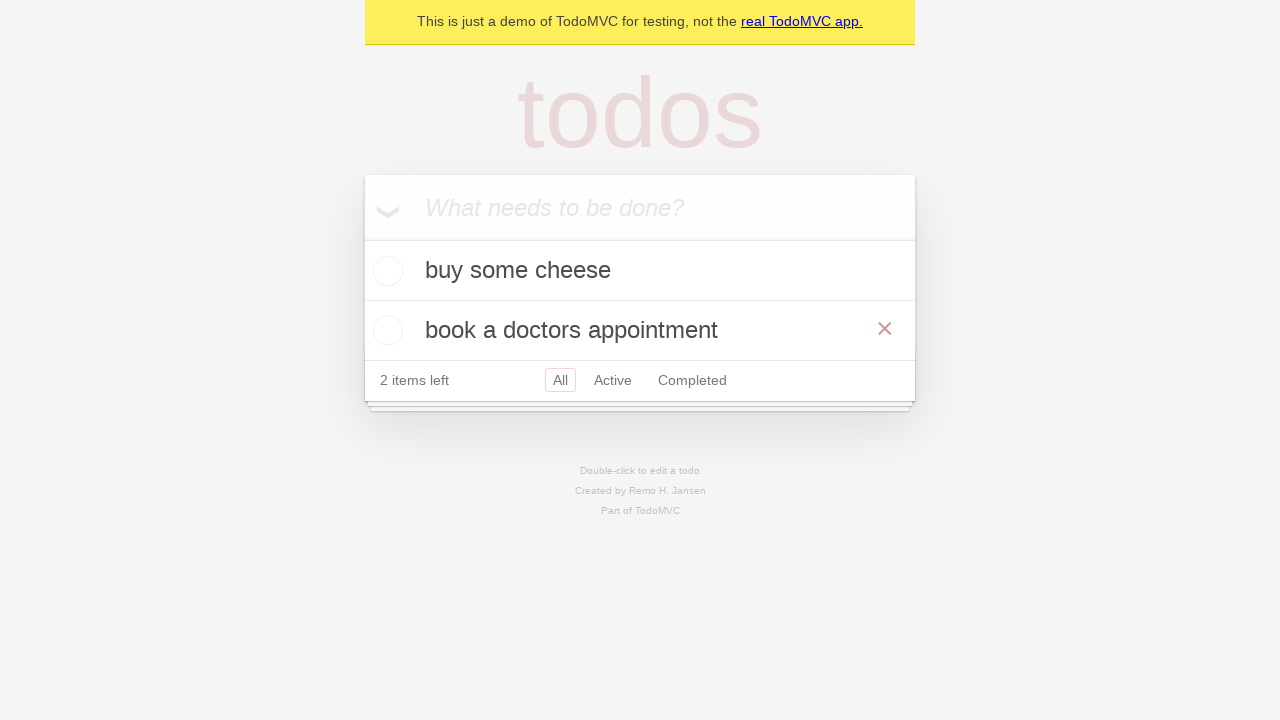